Verifies that the registration page displays correctly by clicking the Register link and checking the page title

Starting URL: https://parabank.parasoft.com/parabank/index.htm

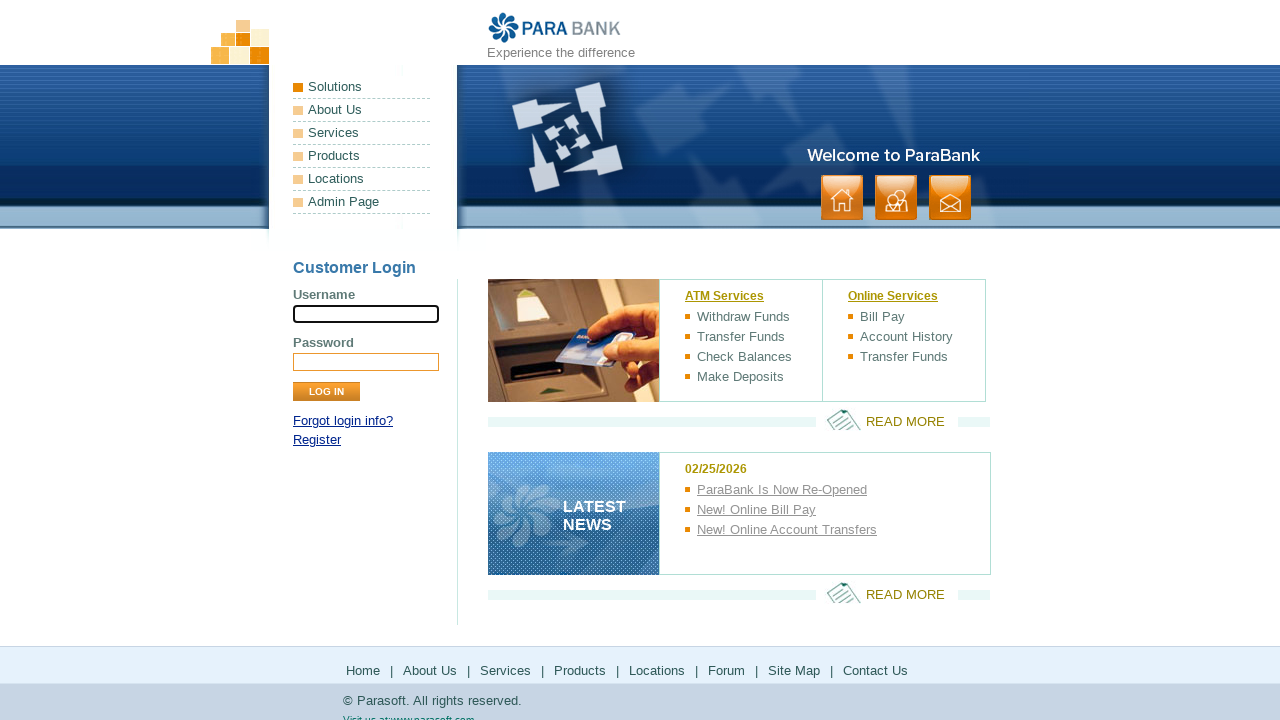

Clicked the Register link at (317, 440) on xpath=//a[text()='Register']
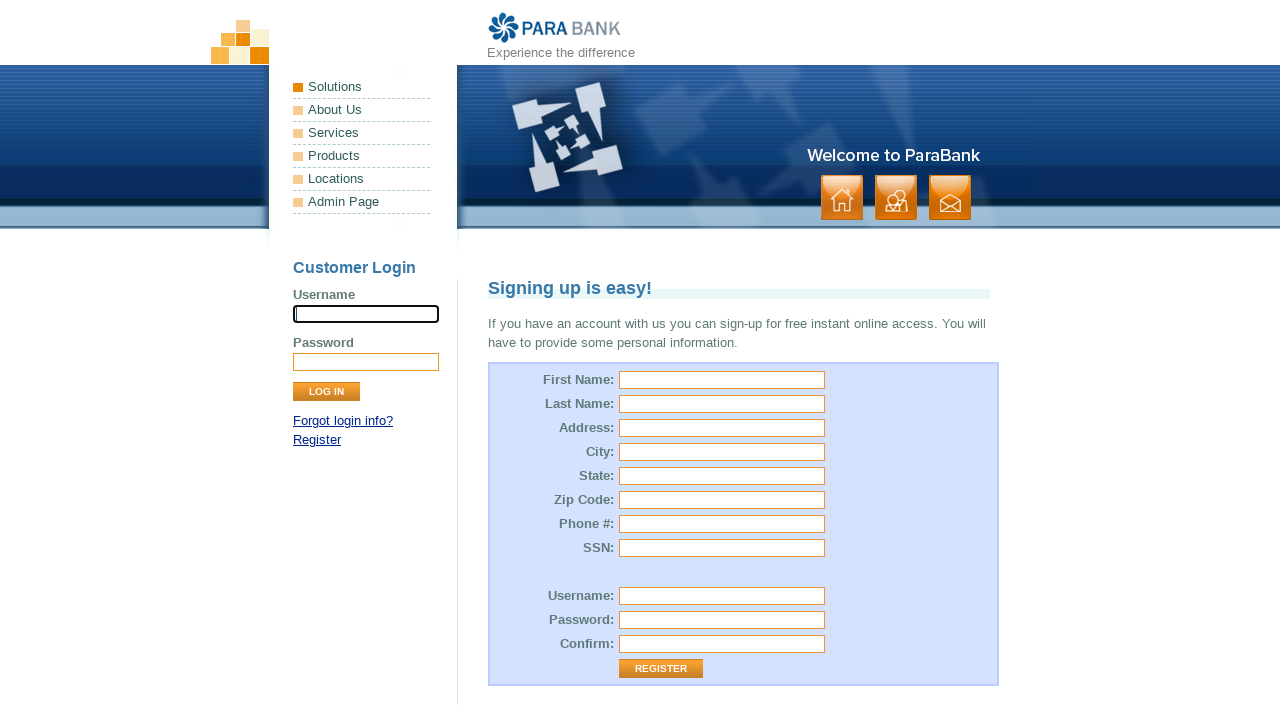

Signup page title loaded
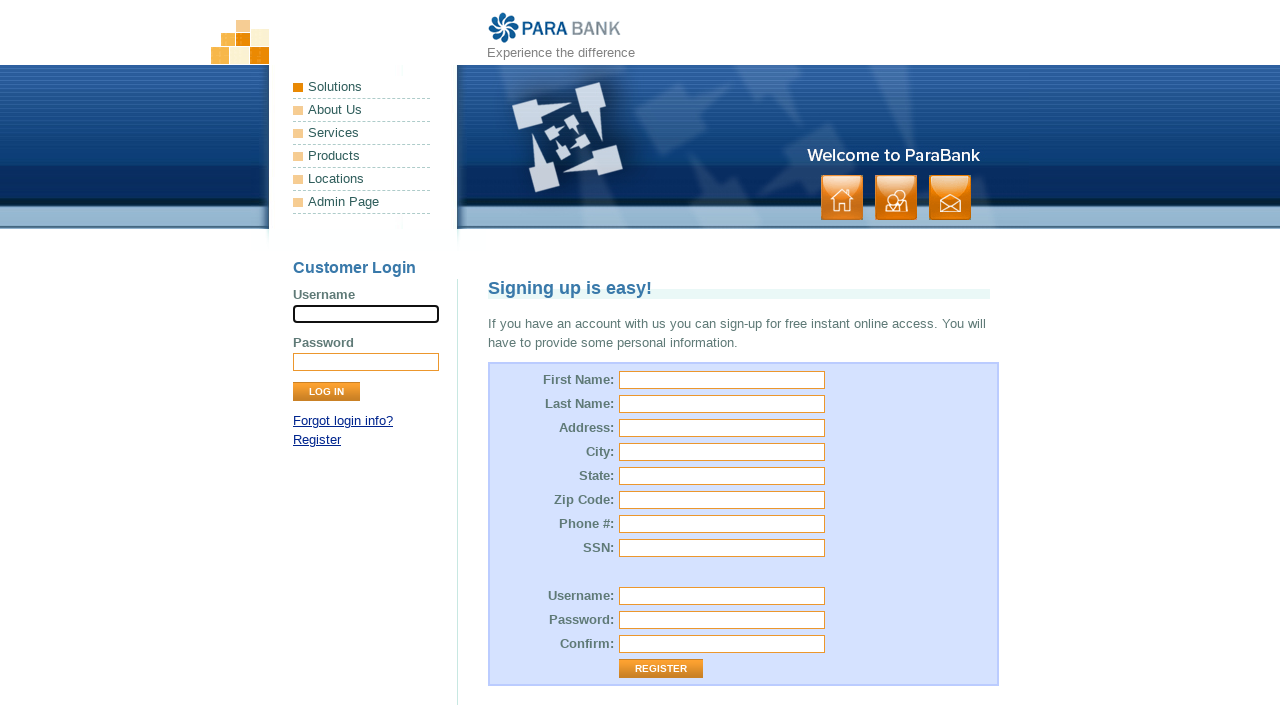

Verified signup page title is 'Signing up is easy!'
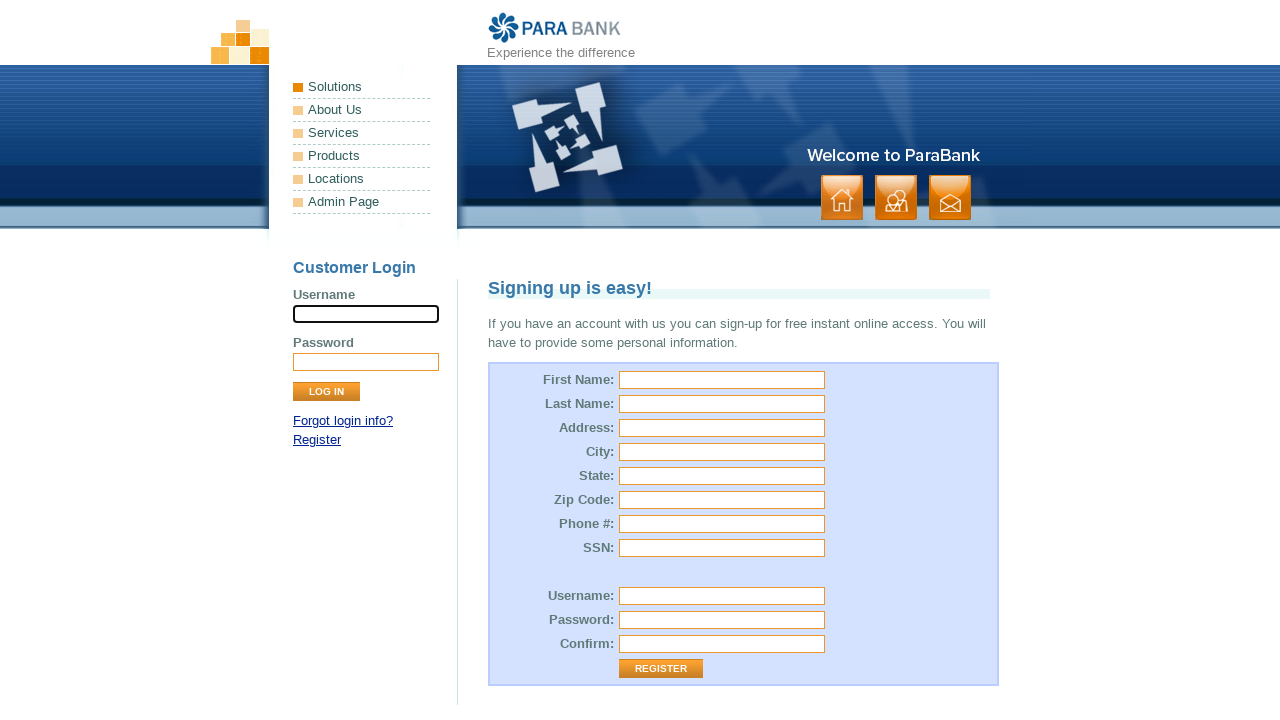

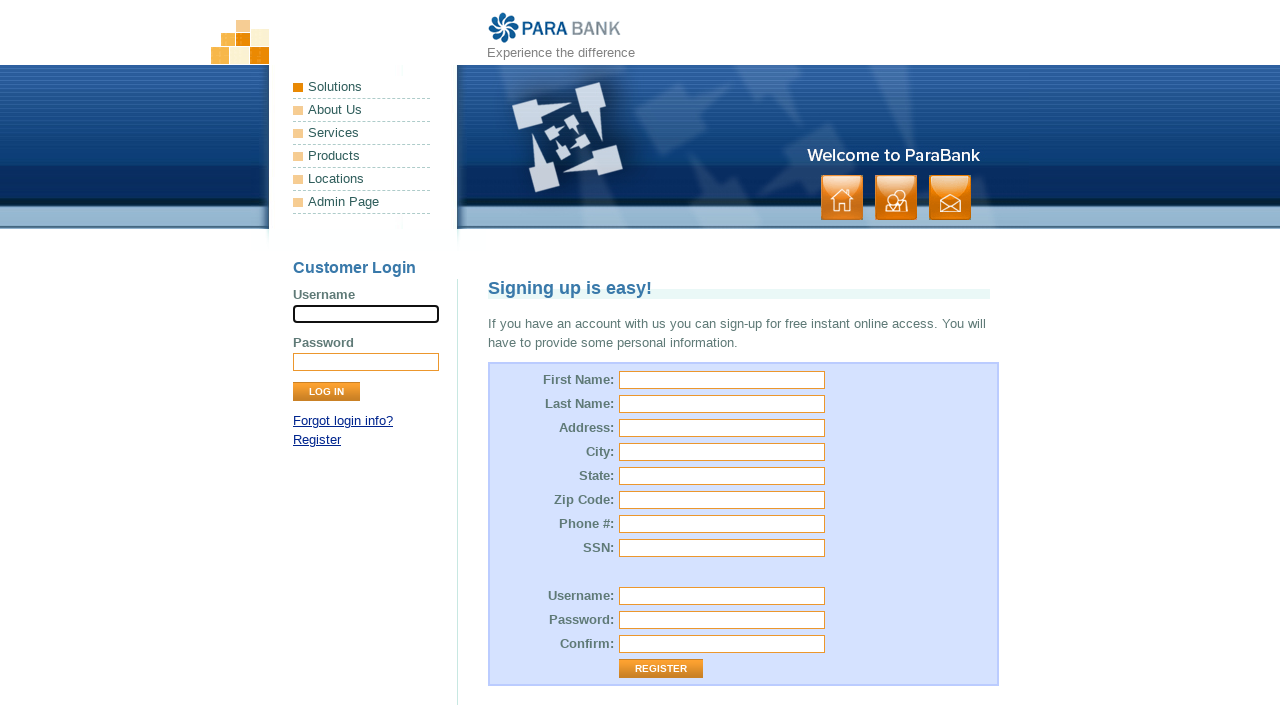